Tests browser window handling by opening new tabs and windows

Starting URL: https://demoqa.com/browser-windows

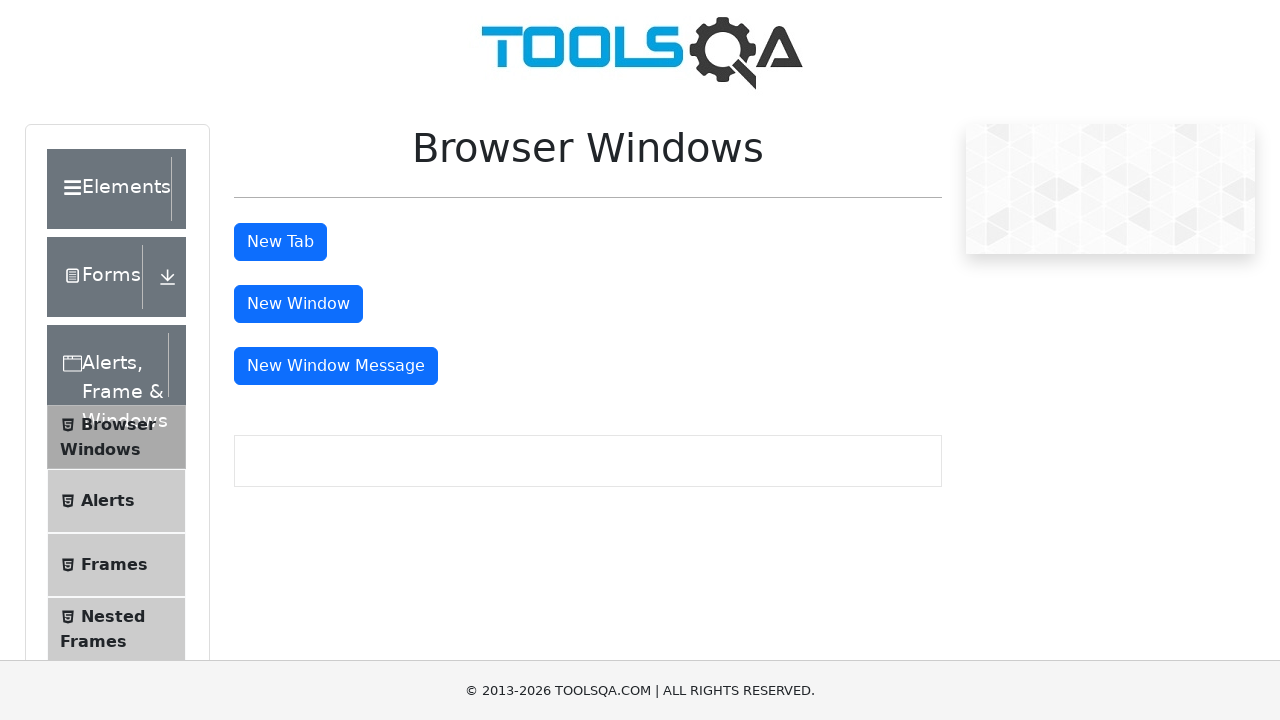

Pressed ArrowDown to scroll down
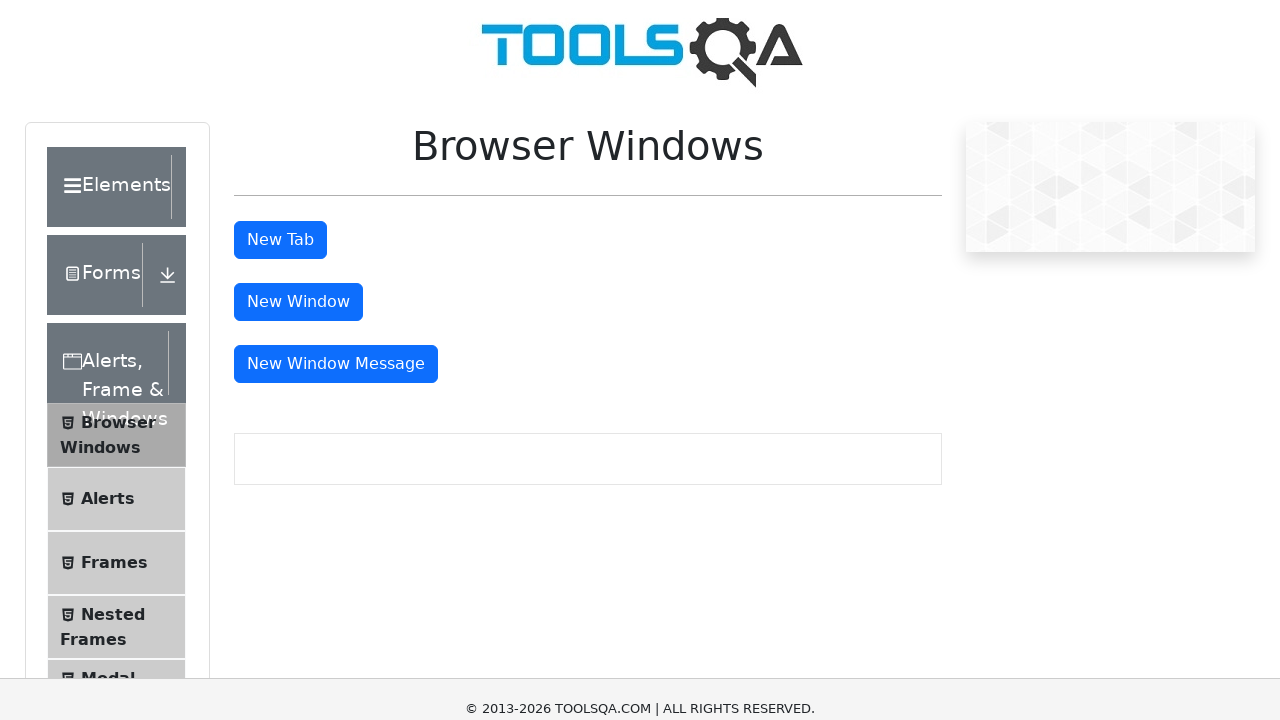

Pressed ArrowDown to scroll down further
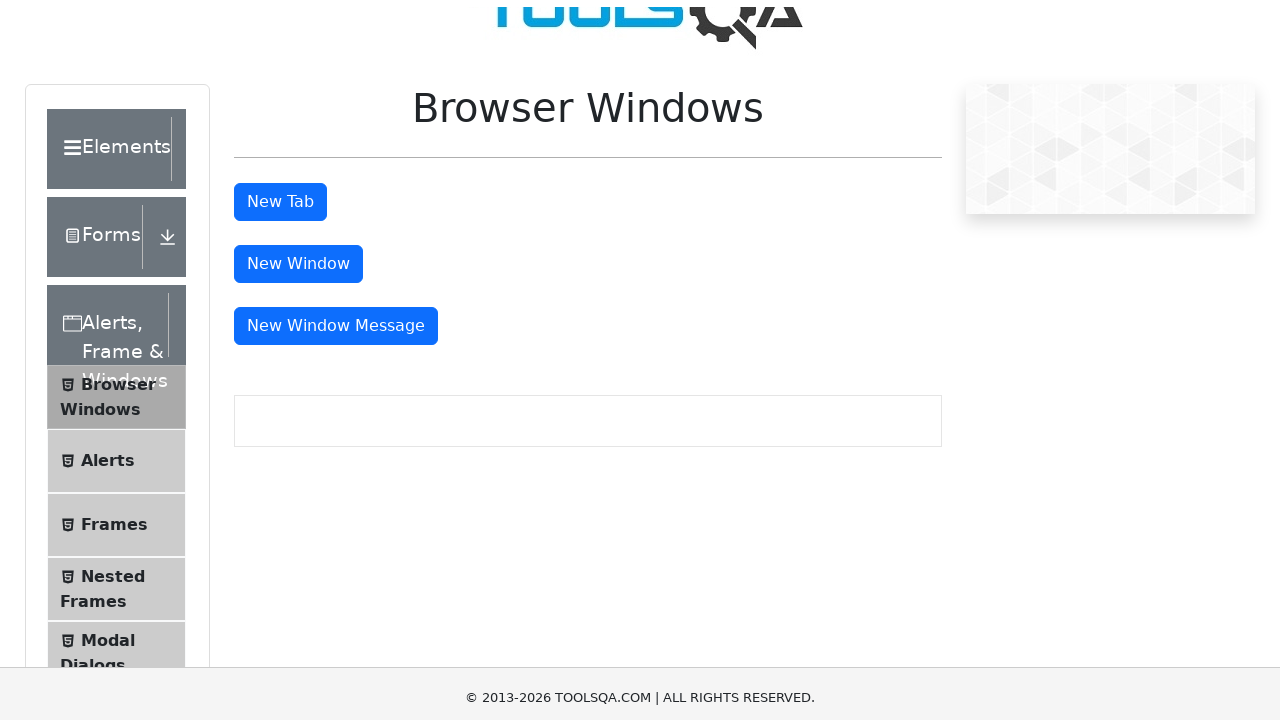

Clicked the tab button to open a new tab at (280, 162) on #tabButton
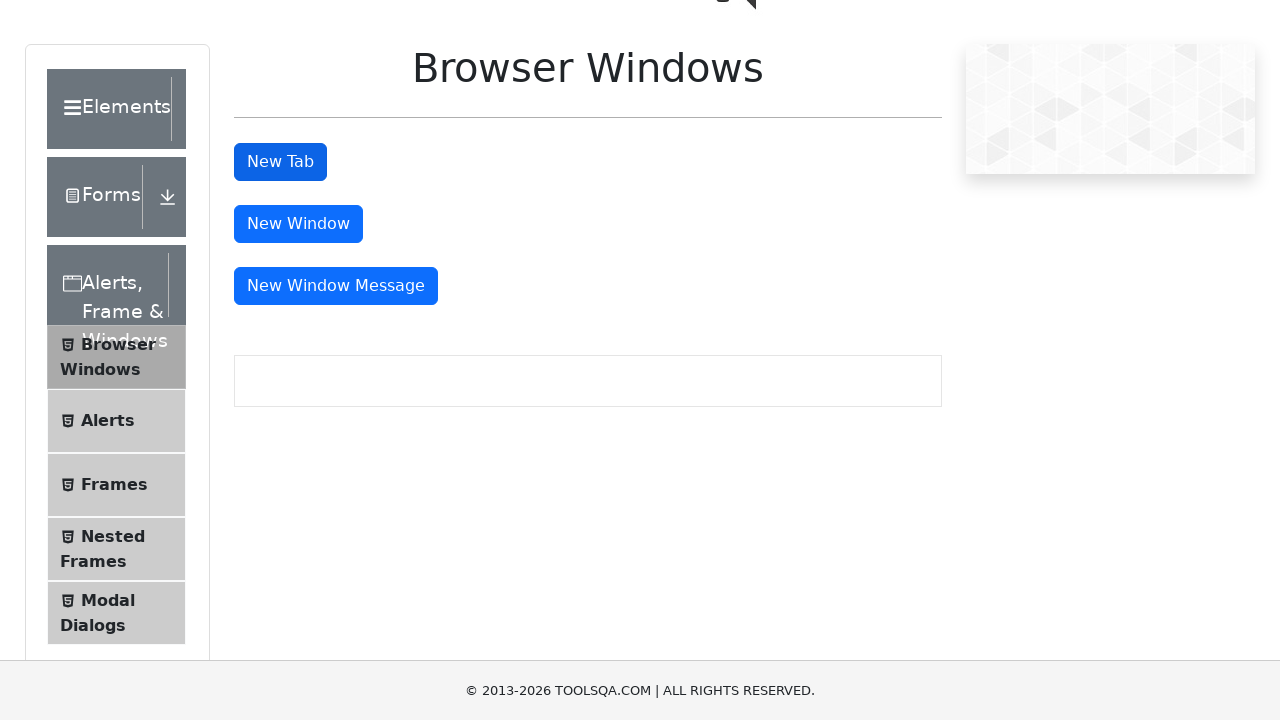

Pressed ArrowDown to scroll down
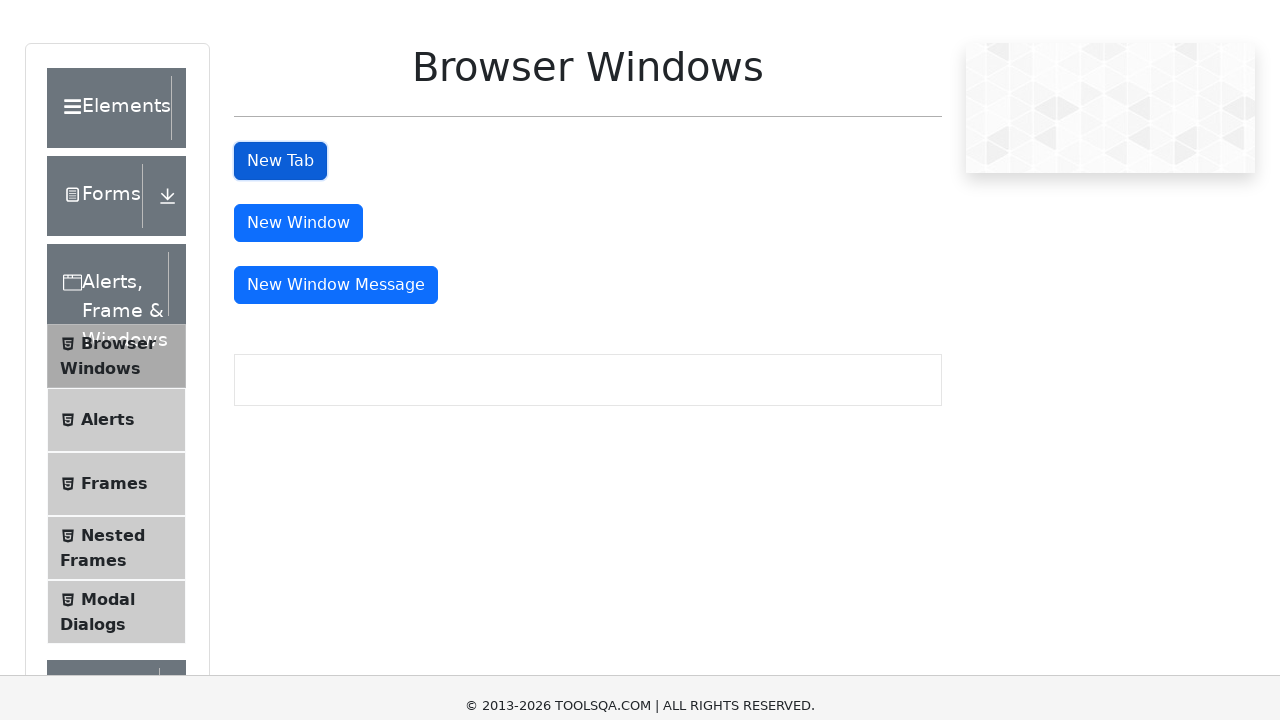

Pressed ArrowDown to scroll down further
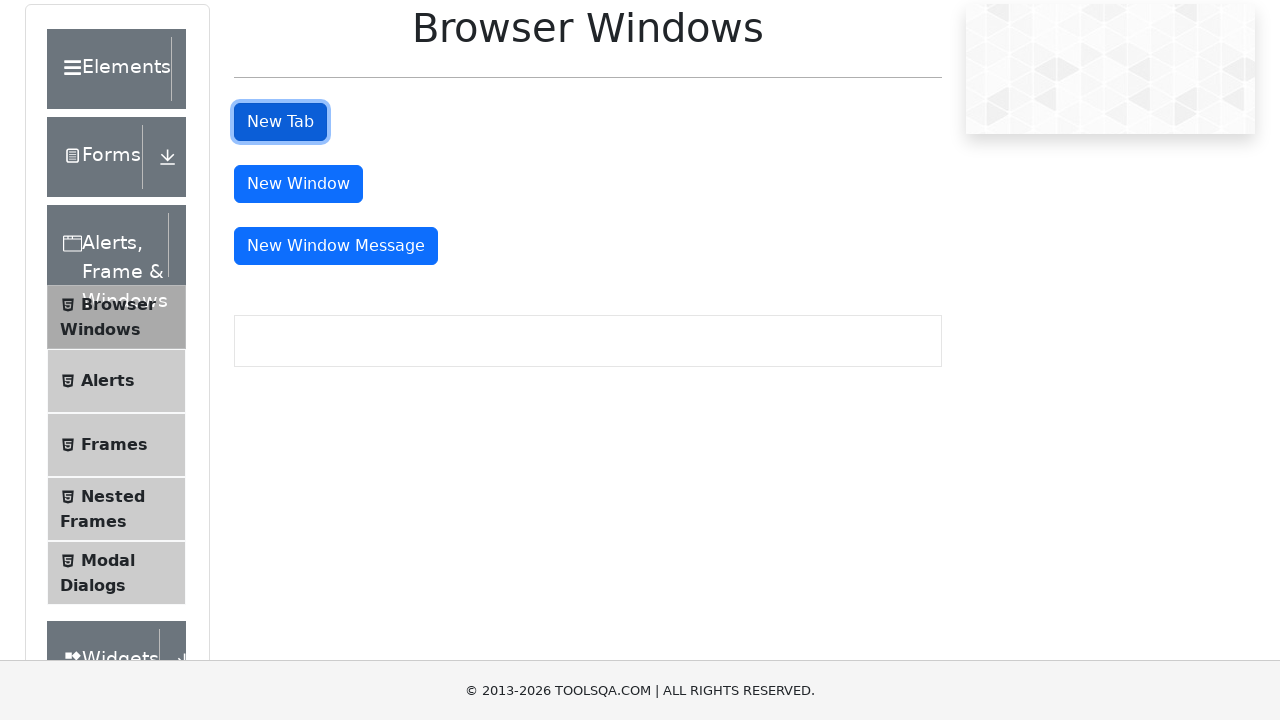

Clicked the window button to open a new window (attempt 1) at (298, 184) on #windowButton
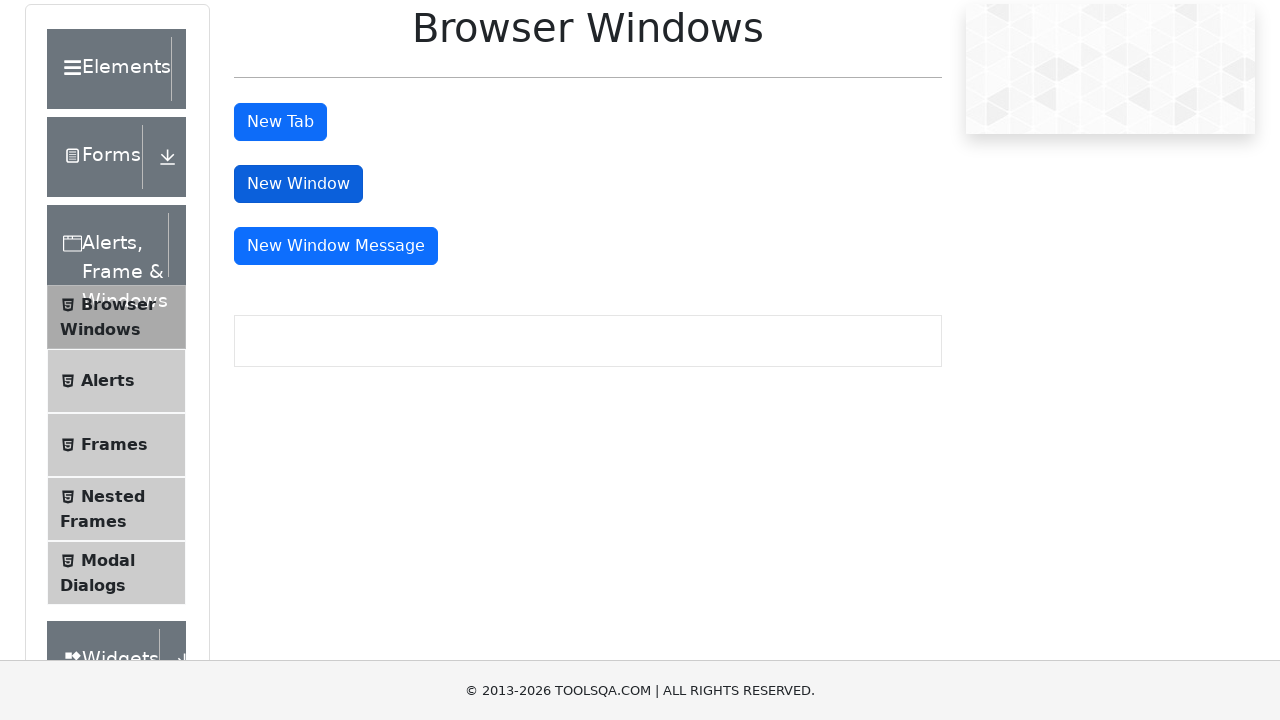

Clicked the window button to open a new window (attempt 2) at (298, 184) on #windowButton
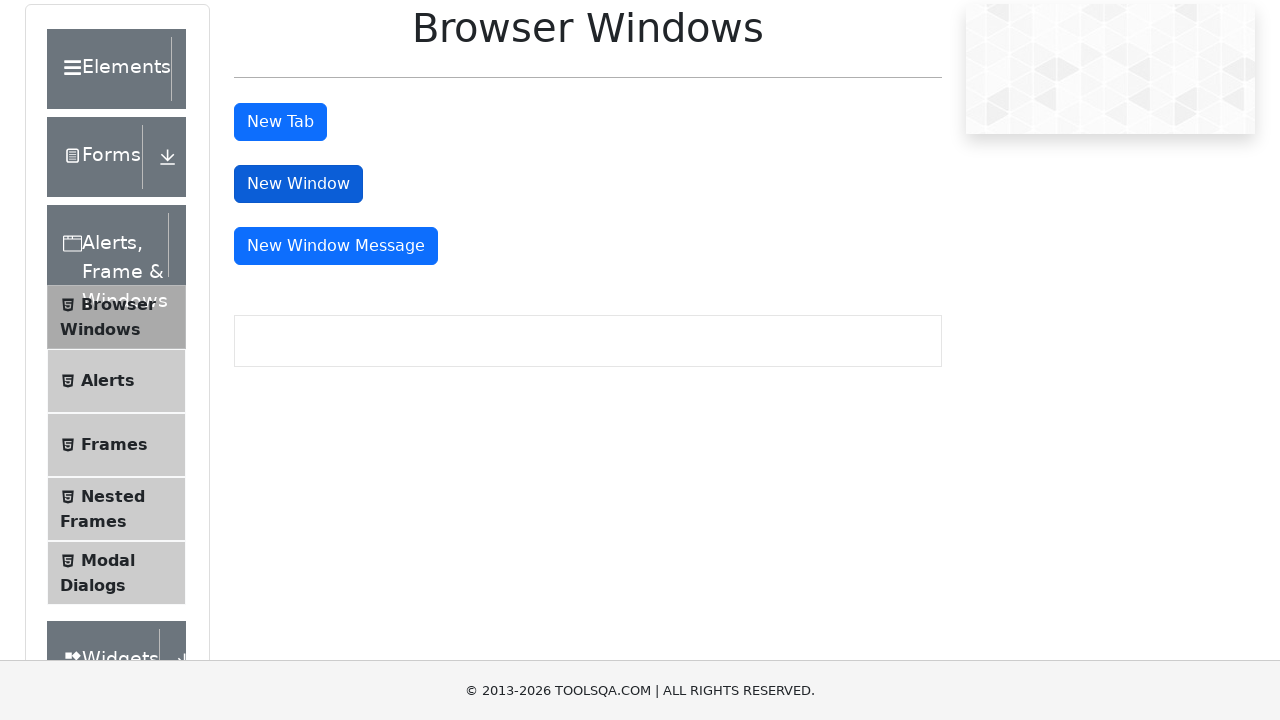

Clicked the window button to open a new window (attempt 3) at (298, 184) on #windowButton
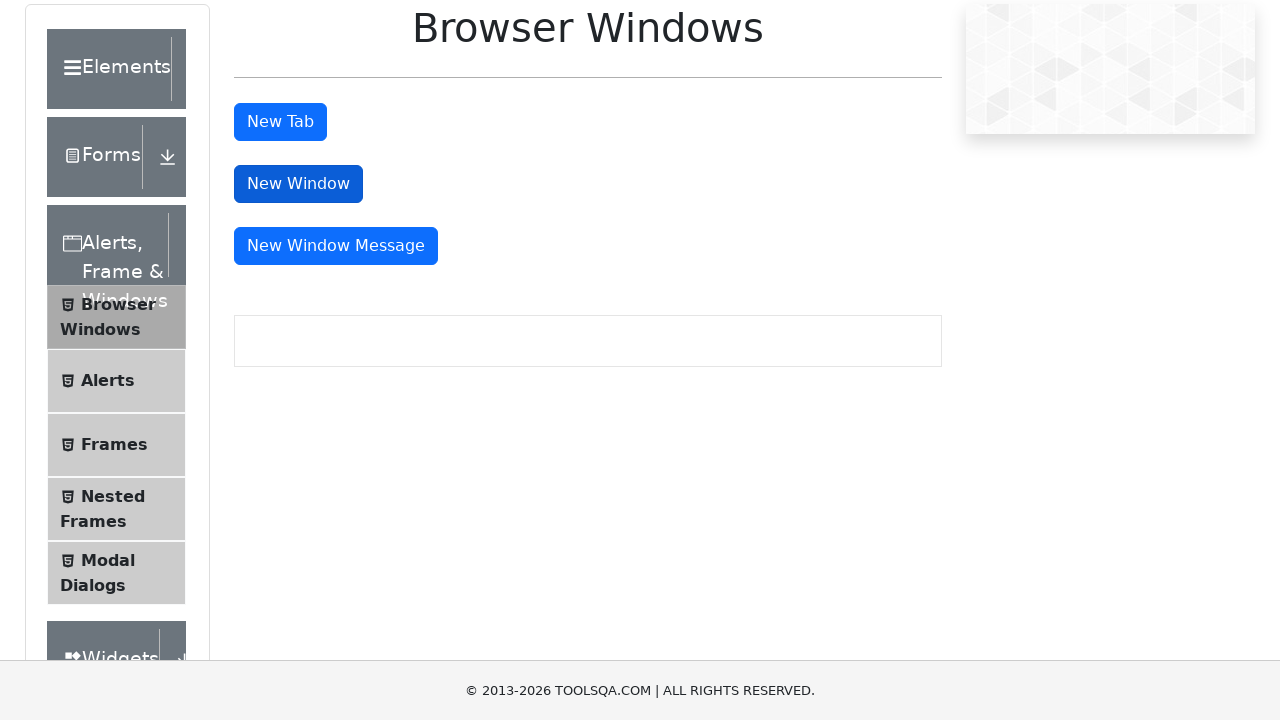

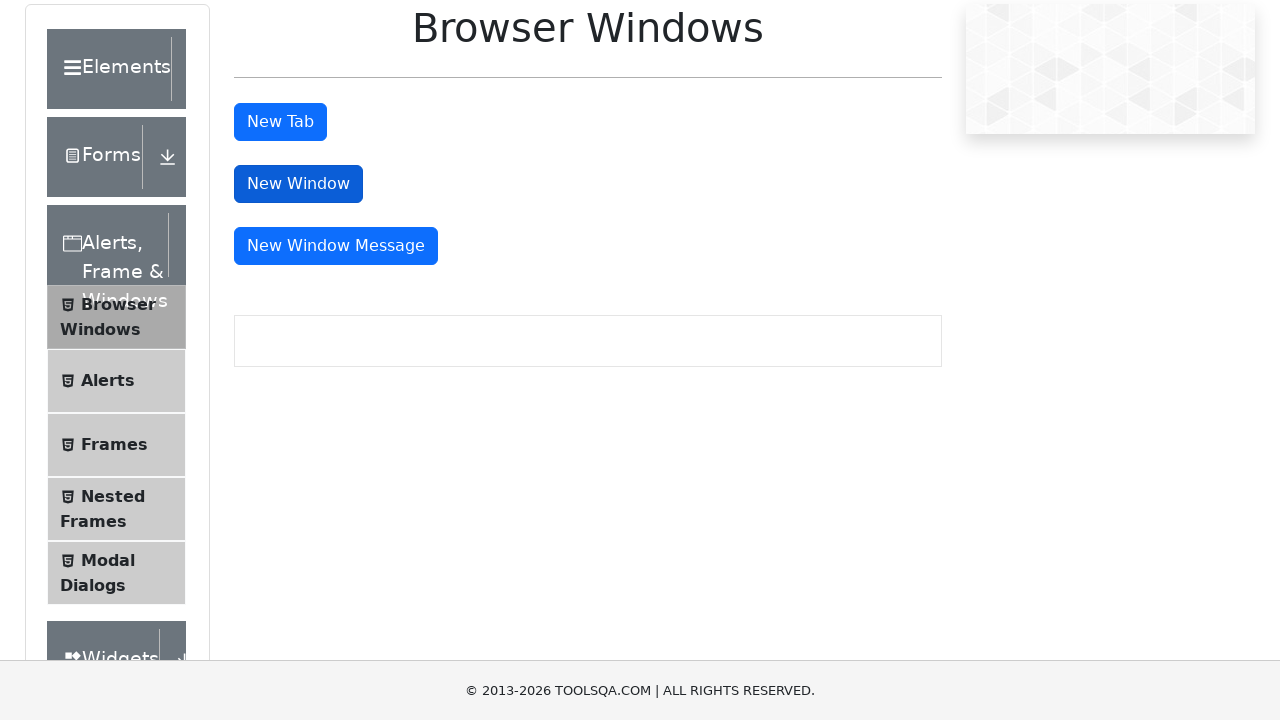